Tests login error message when username is not provided using page object model pattern

Starting URL: https://www.saucedemo.com/

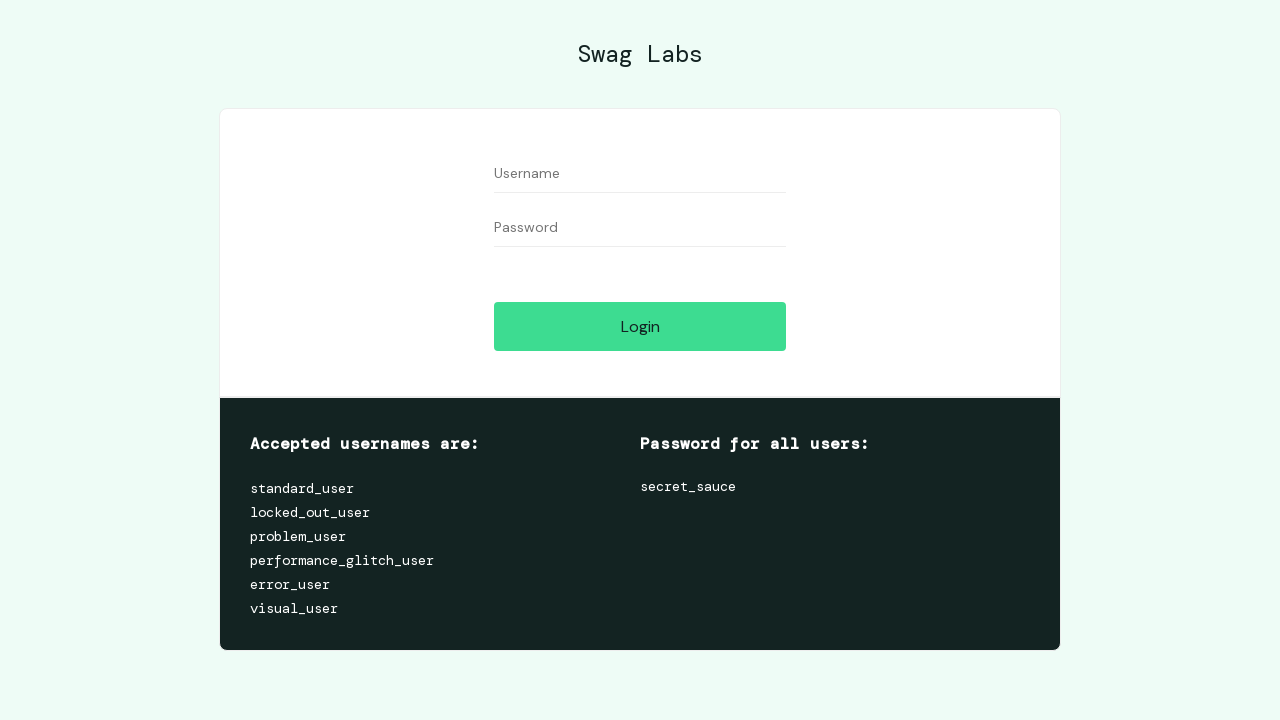

Left username field empty on #user-name
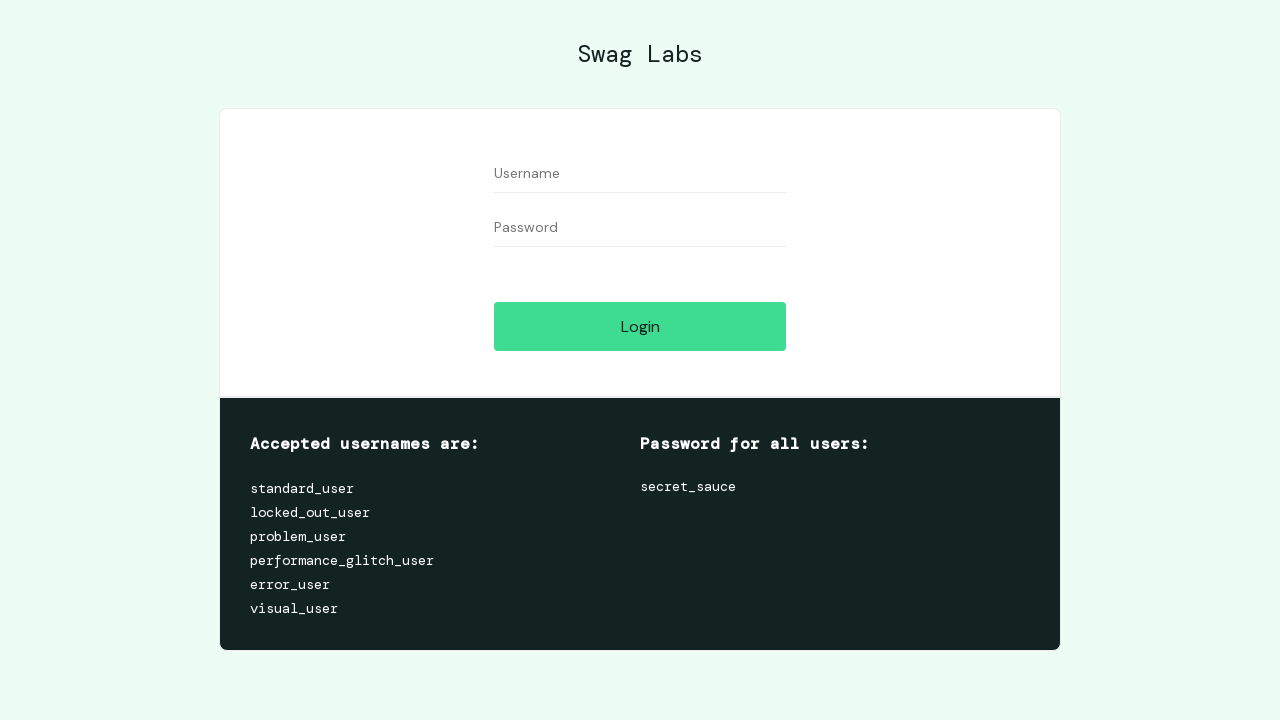

Filled password field with 'Parole' on input[name='password']
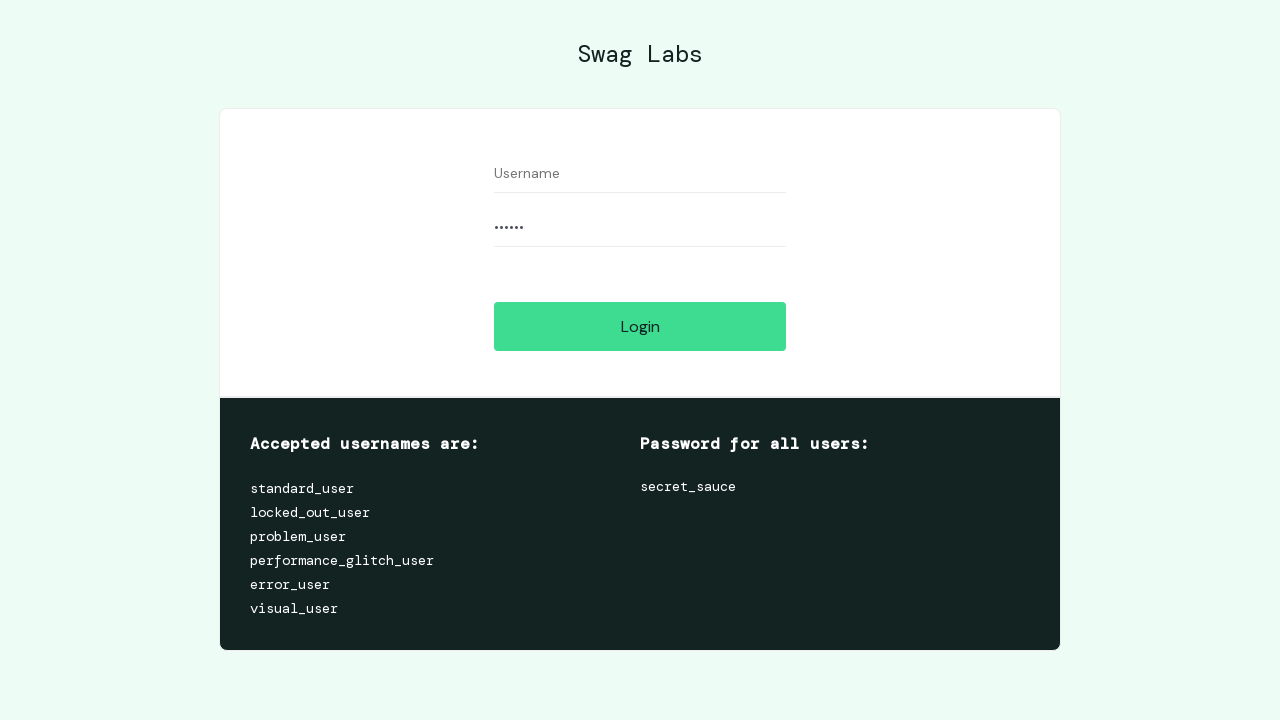

Clicked login button at (640, 326) on #login-button
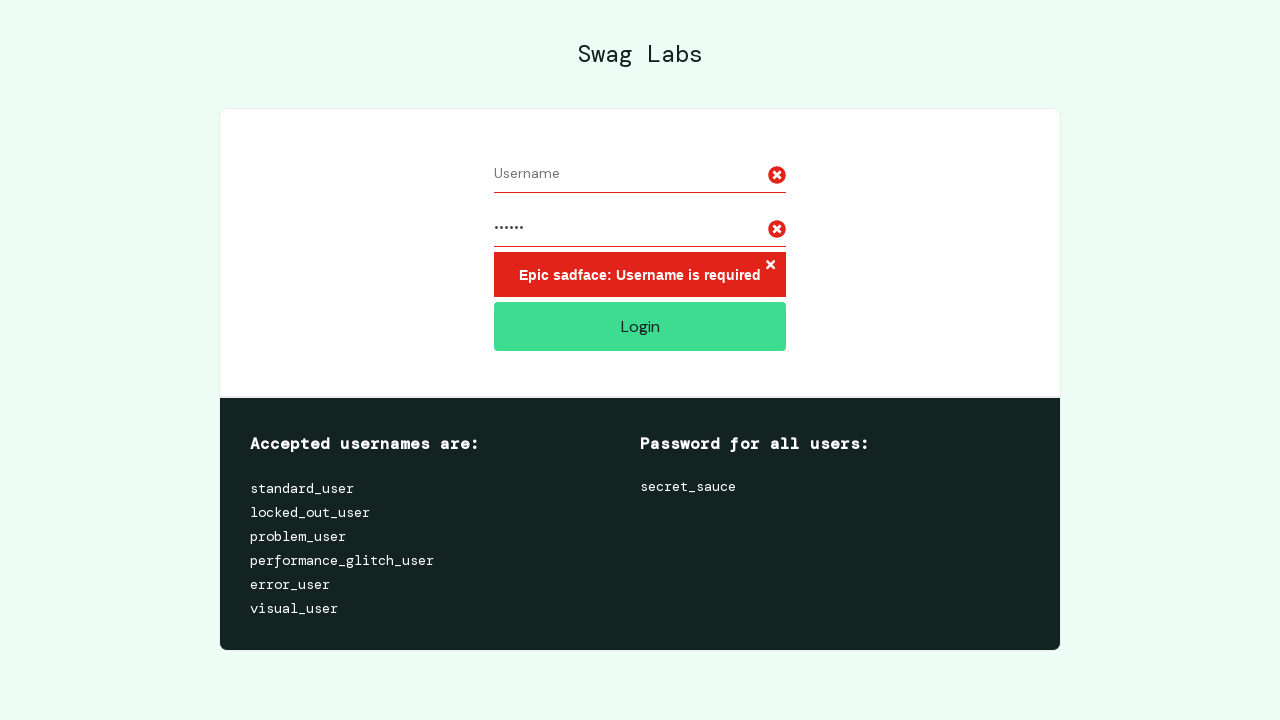

Error message appeared on login page
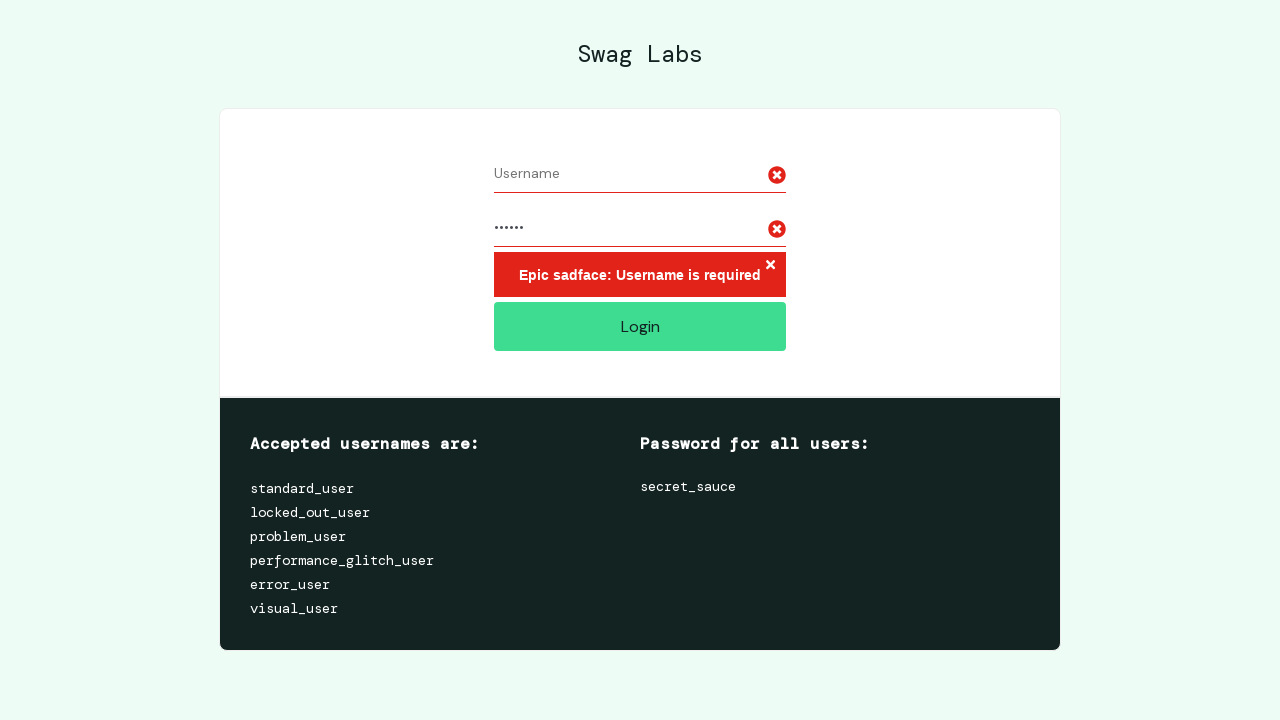

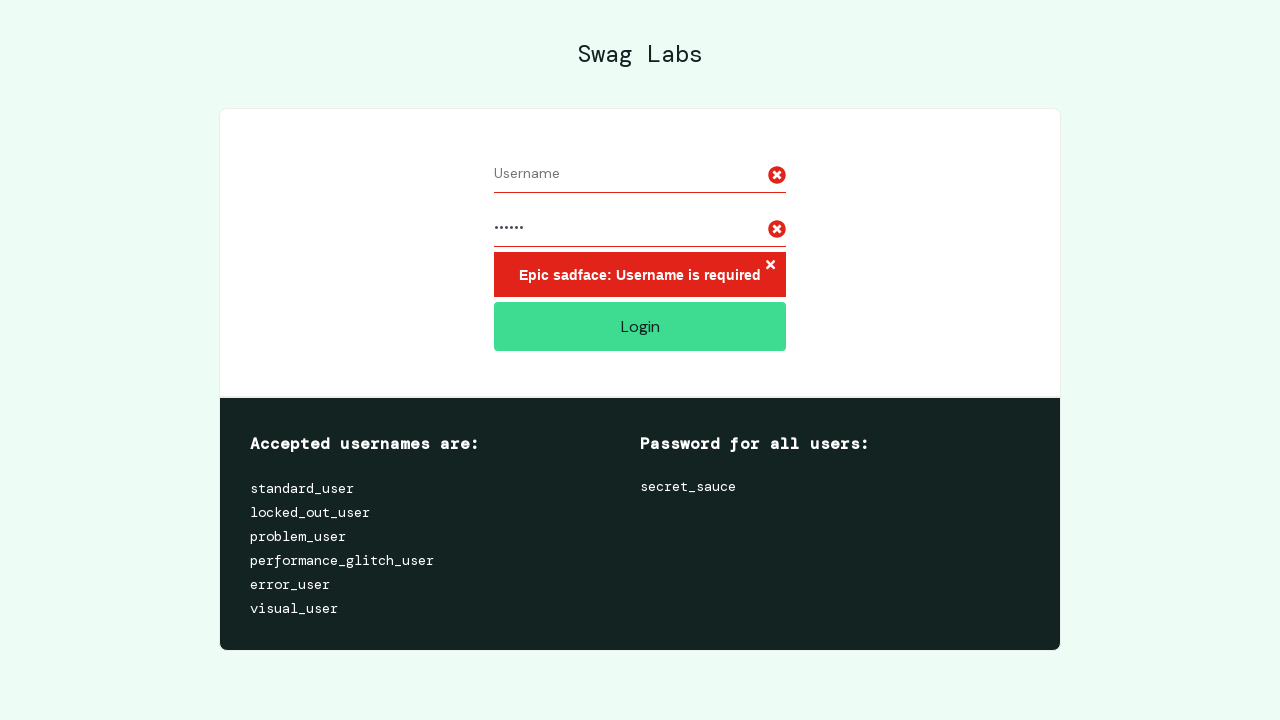